Tests dynamic loading functionality by clicking a Start button and waiting for dynamically loaded content to appear

Starting URL: https://the-internet.herokuapp.com/dynamic_loading/1

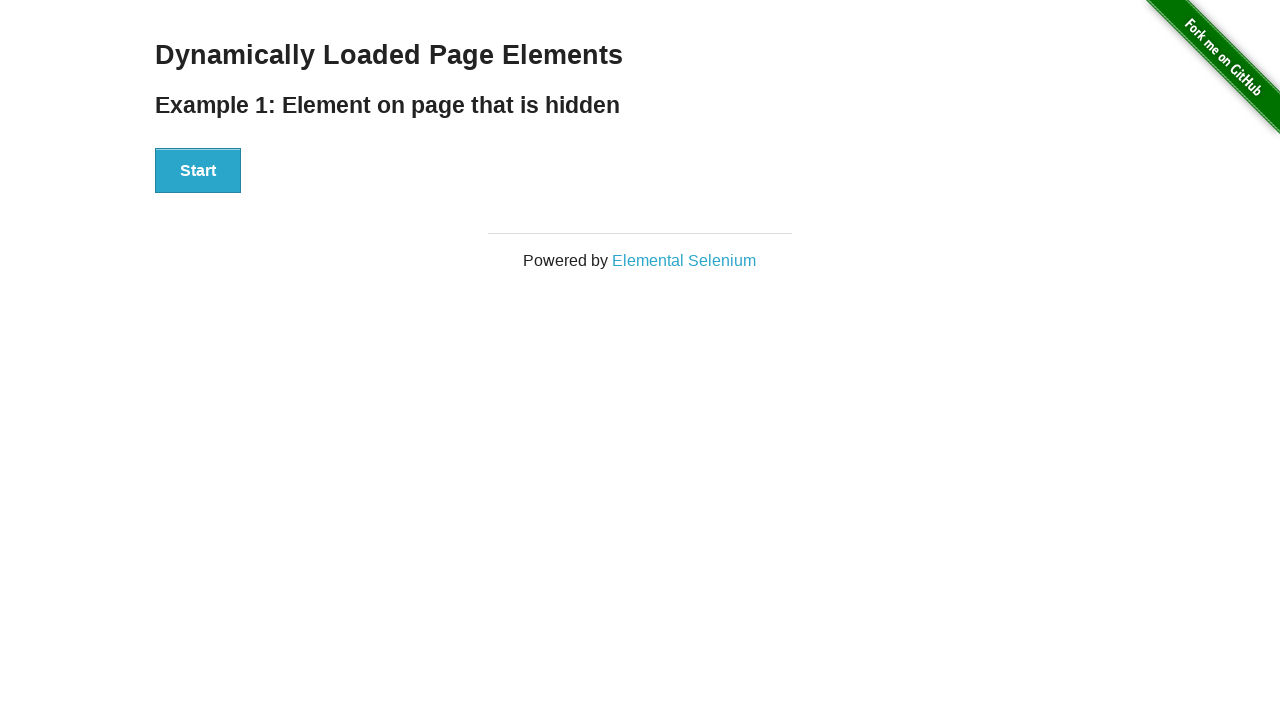

Clicked the Start button to trigger dynamic loading at (198, 171) on xpath=//button[contains(text(),'Start')]
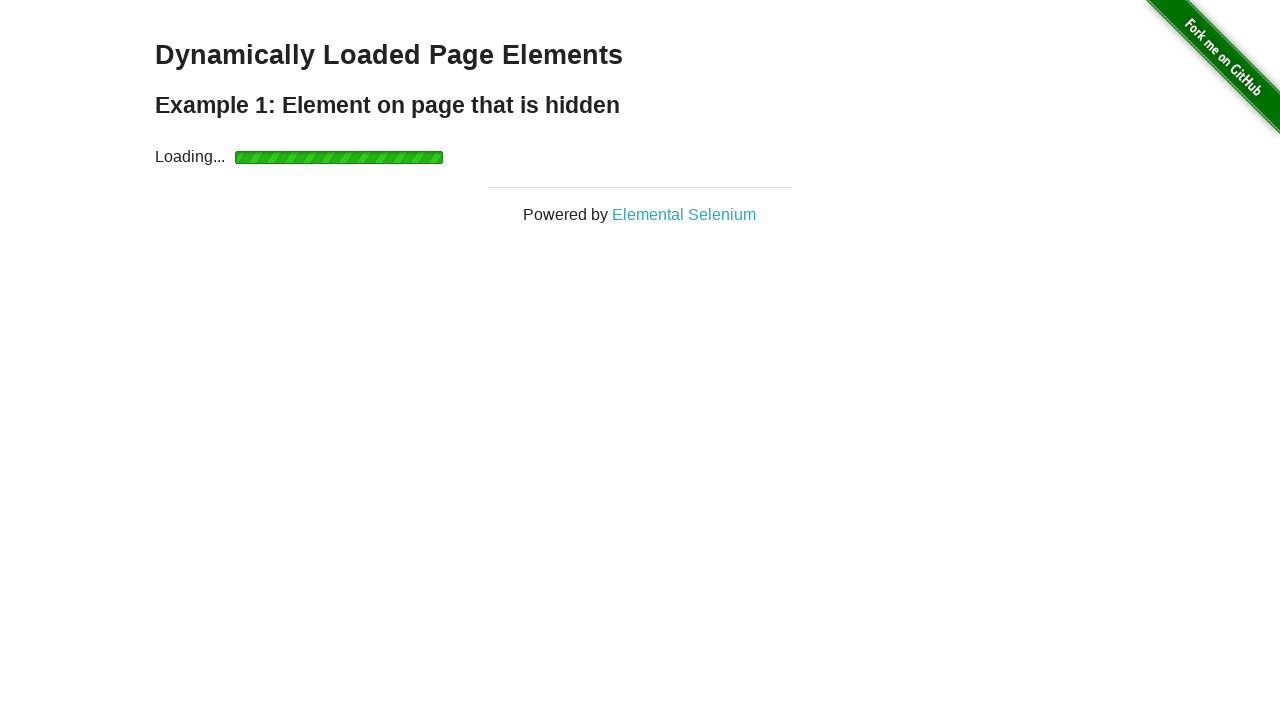

Dynamically loaded element appeared and is visible
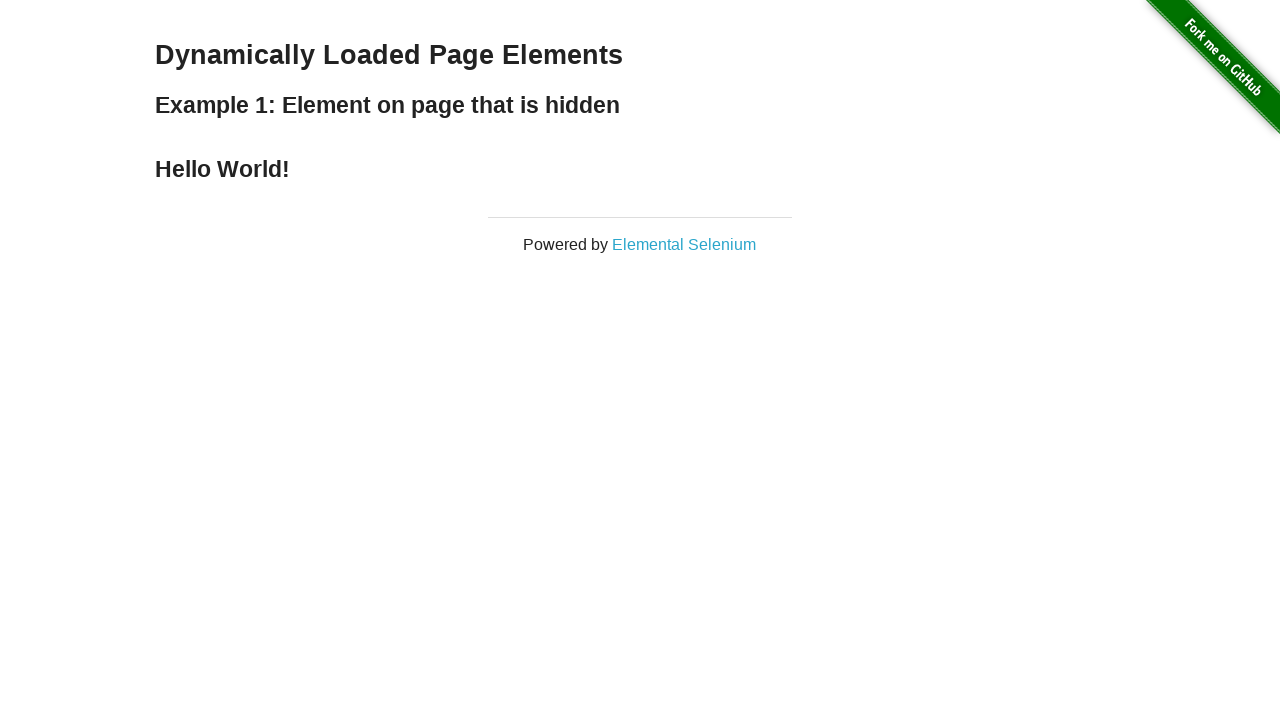

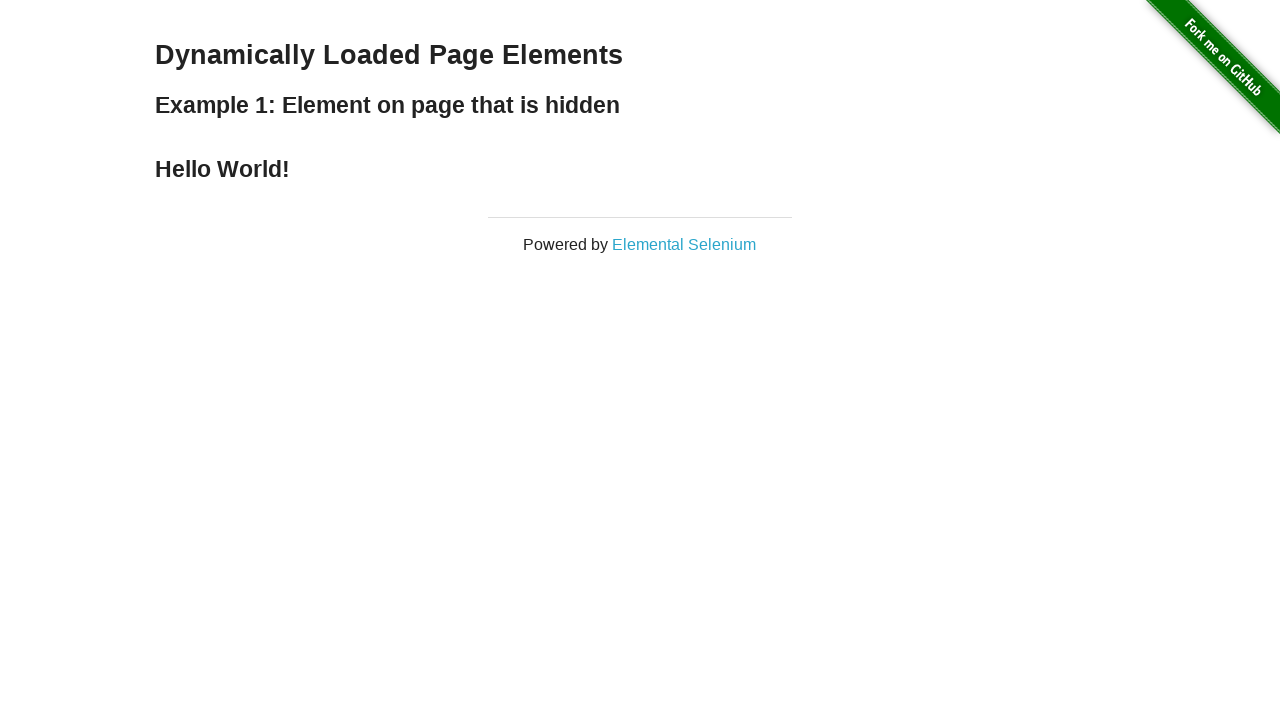